Tests shifting content behavior by clicking a link with pixel_shift parameter and verifying that an element shifts by the expected amount (-100px left offset)

Starting URL: https://the-internet.herokuapp.com/shifting_content/menu

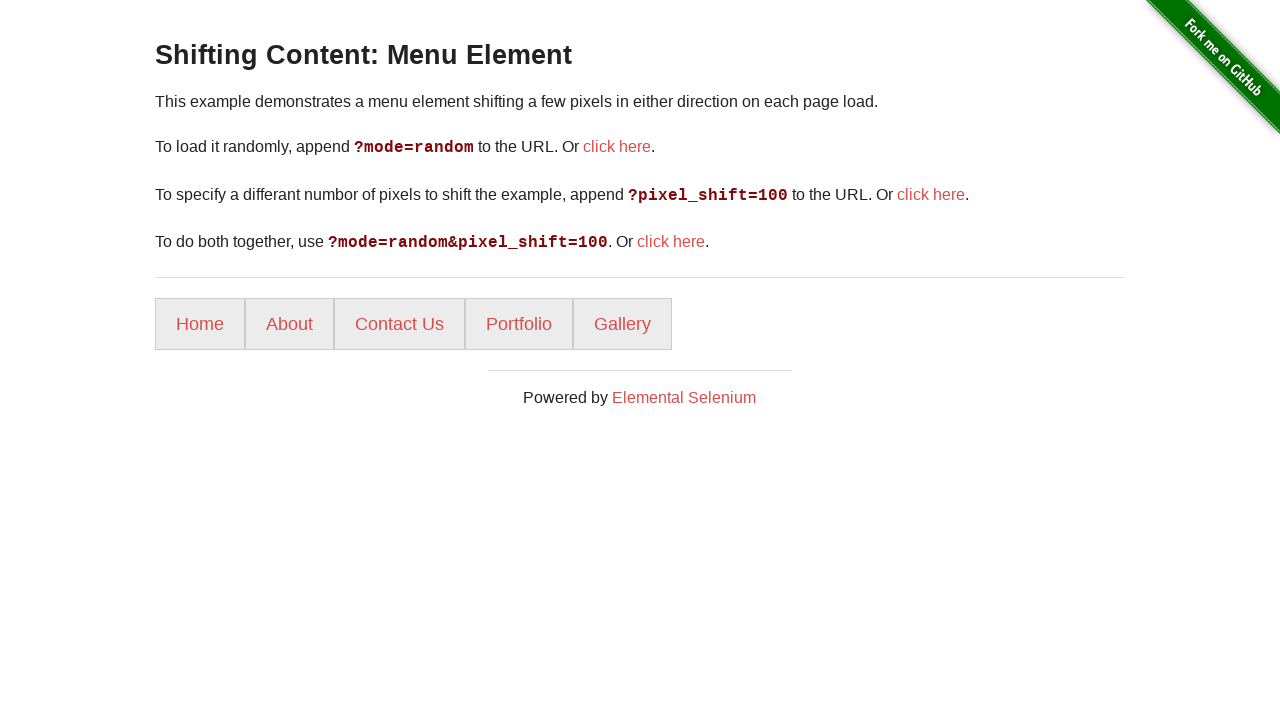

Clicked link with pixel_shift=100 parameter at (931, 194) on p >> internal:has="code >> internal:has-text=\"?pixel_shift=100\"i" >> a >> inte
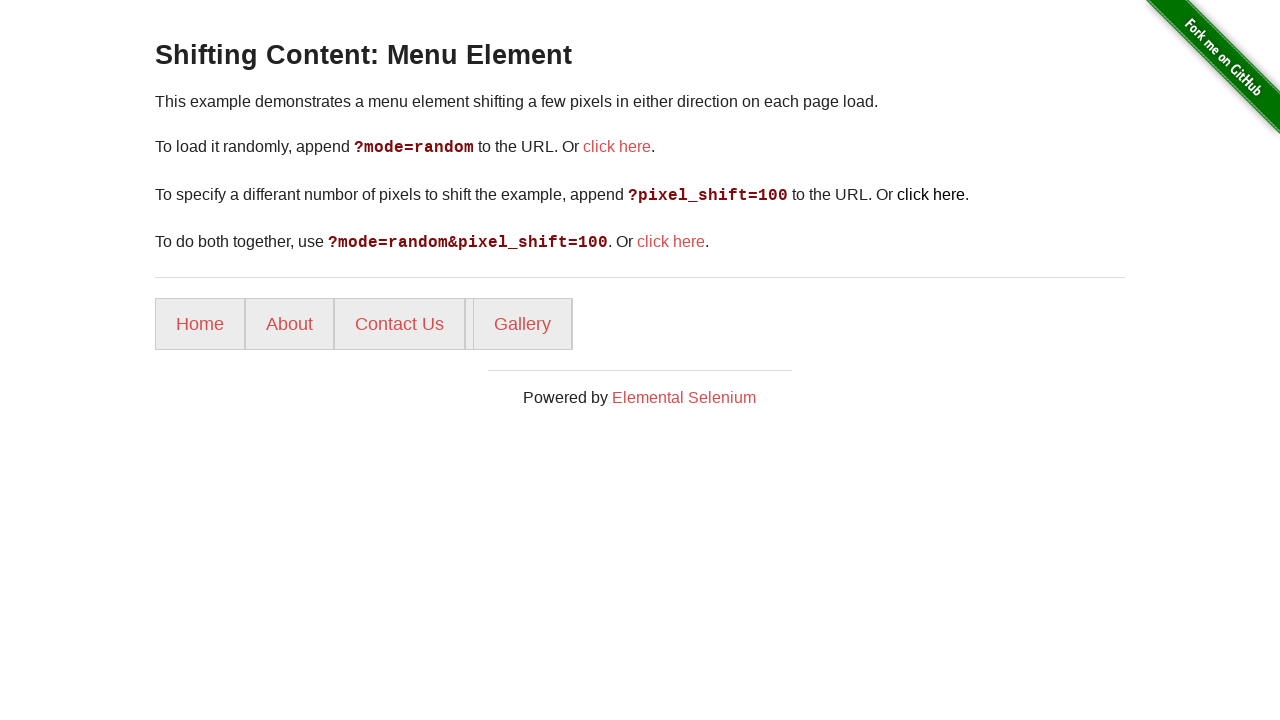

Shifted element became visible
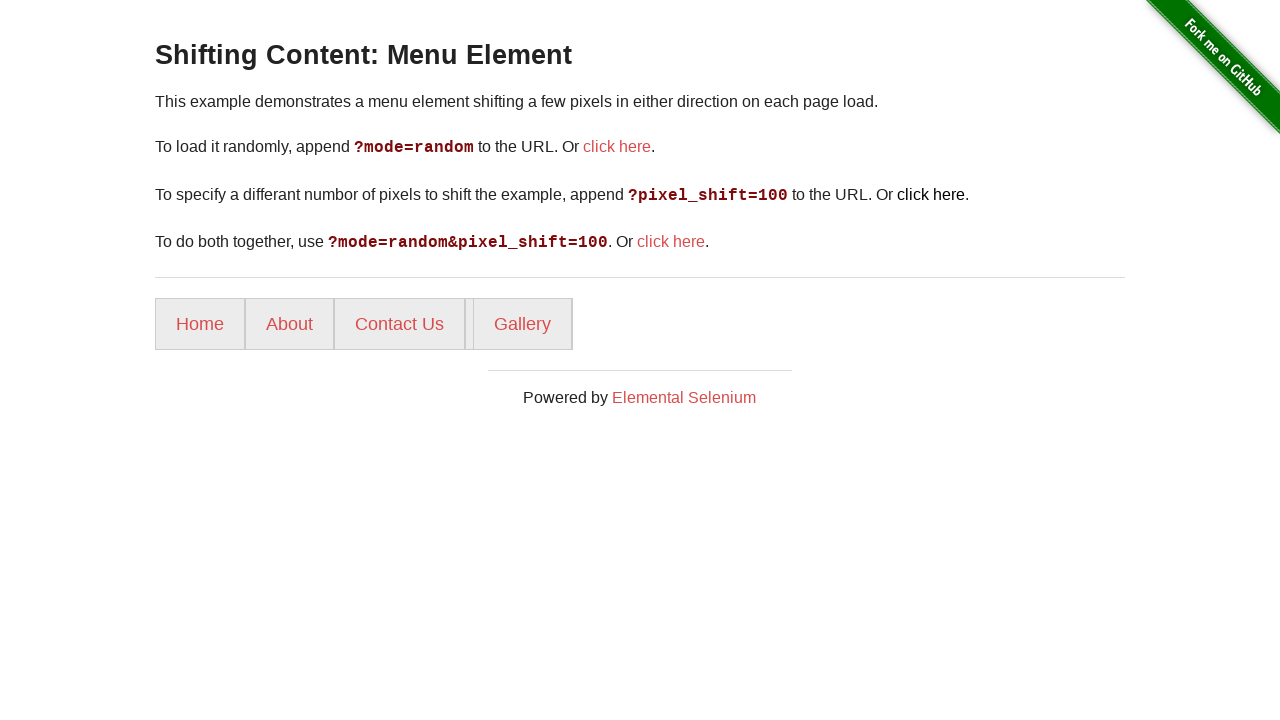

Retrieved computed left offset value from shifted element
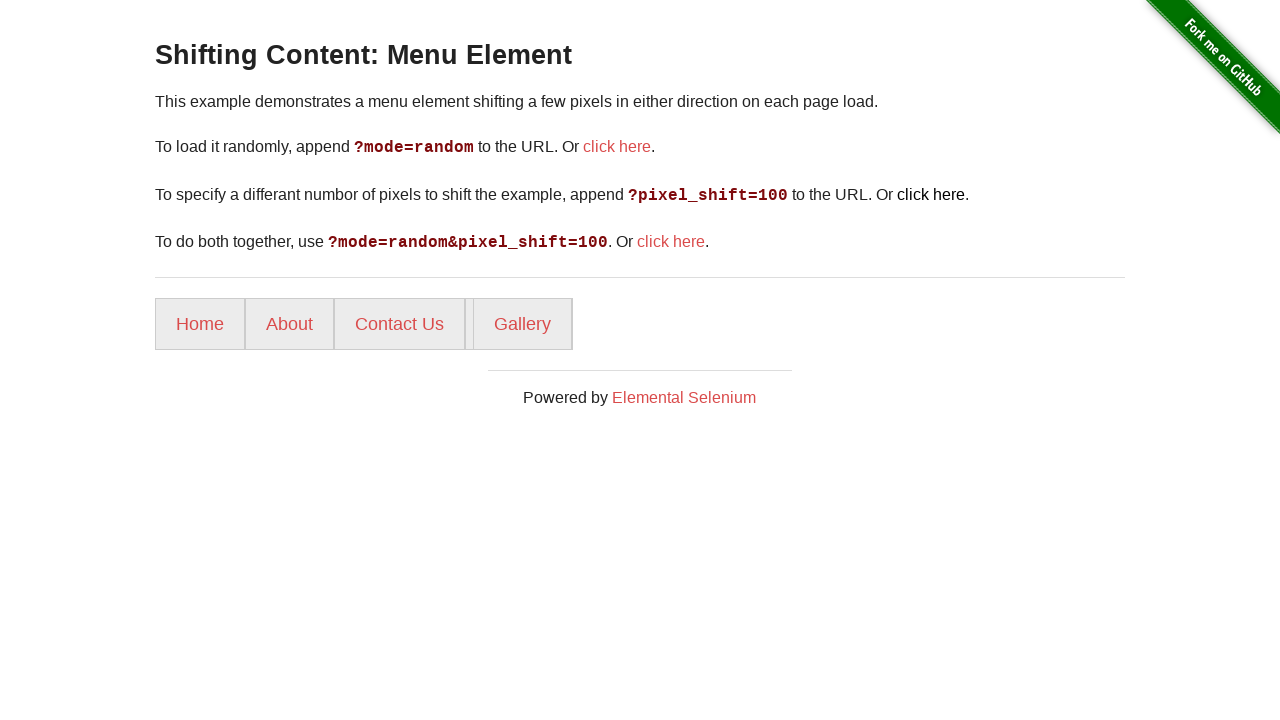

Verified left offset is -100px as expected
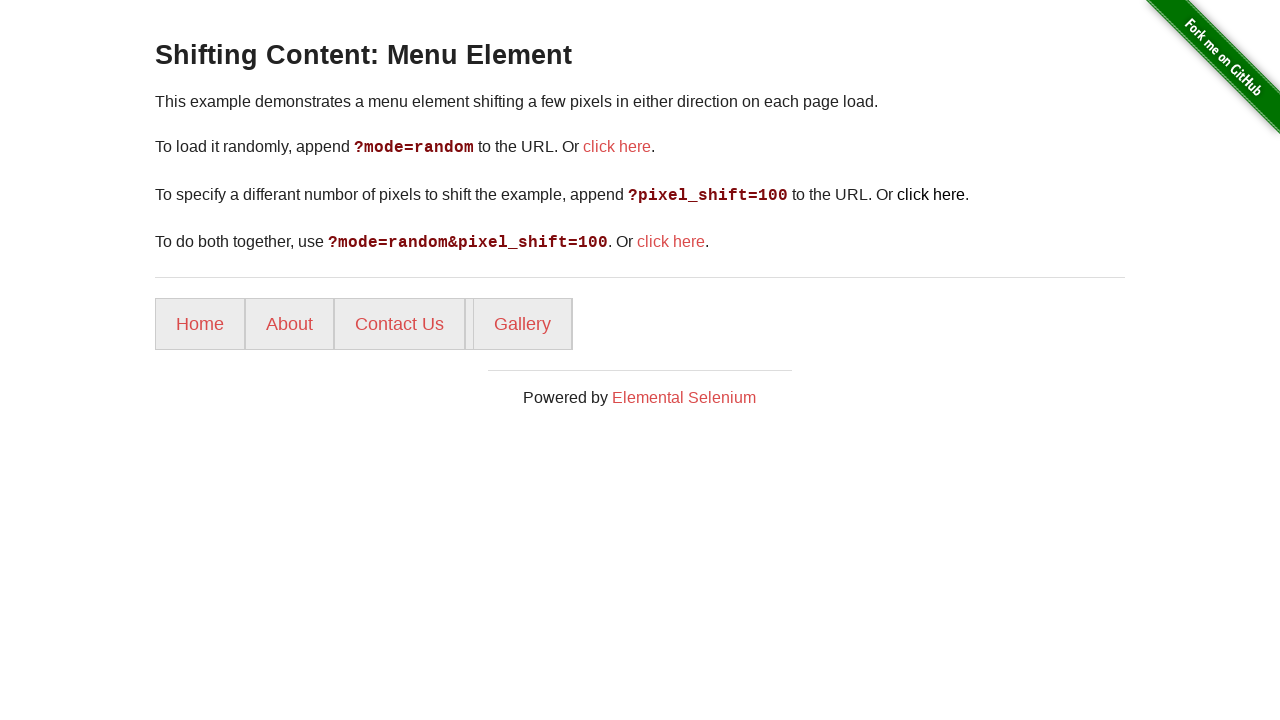

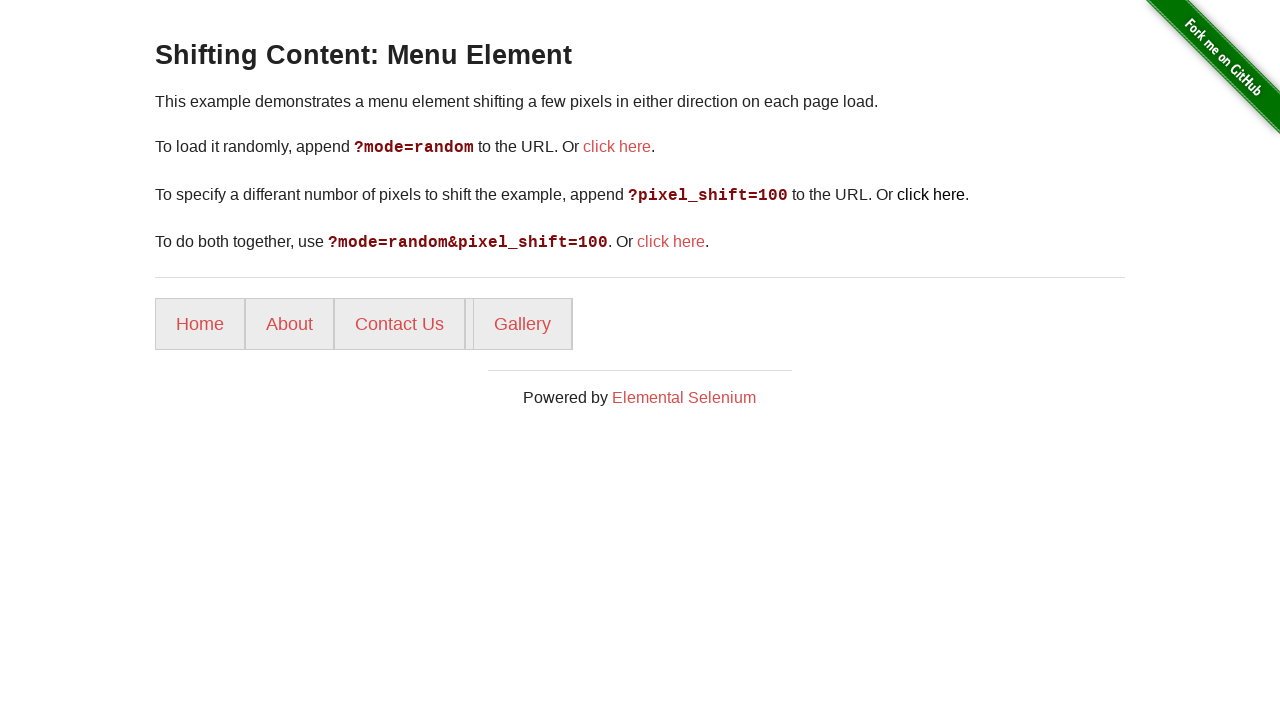